Tests input field negative case by attempting to enter invalid characters and verifying they are not accepted.

Starting URL: https://the-internet.herokuapp.com/inputs

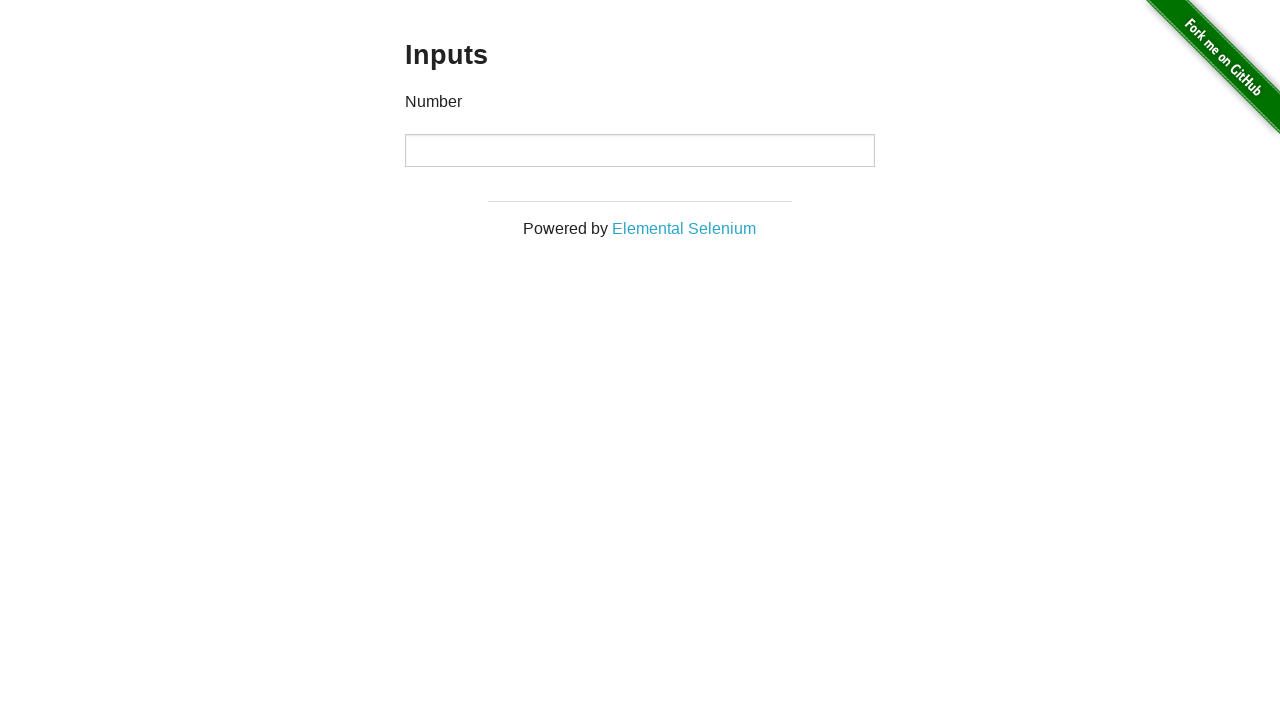

Navigated to the inputs test page
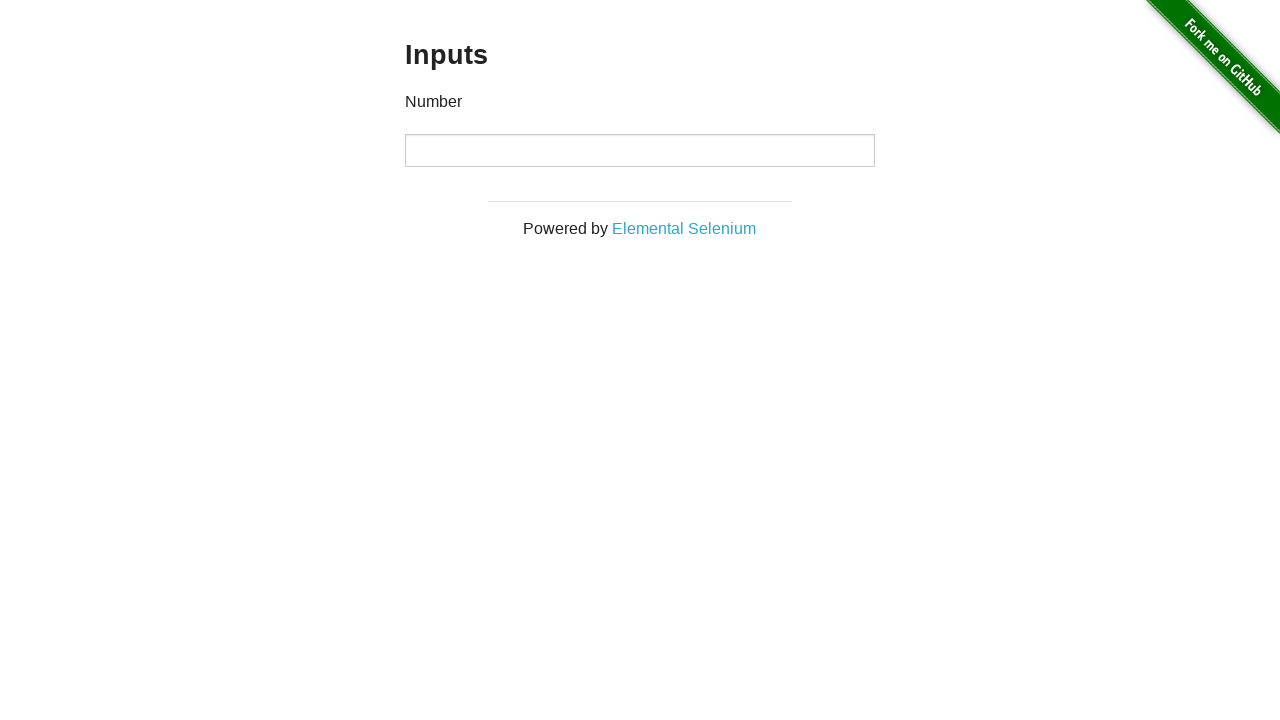

Located the input field
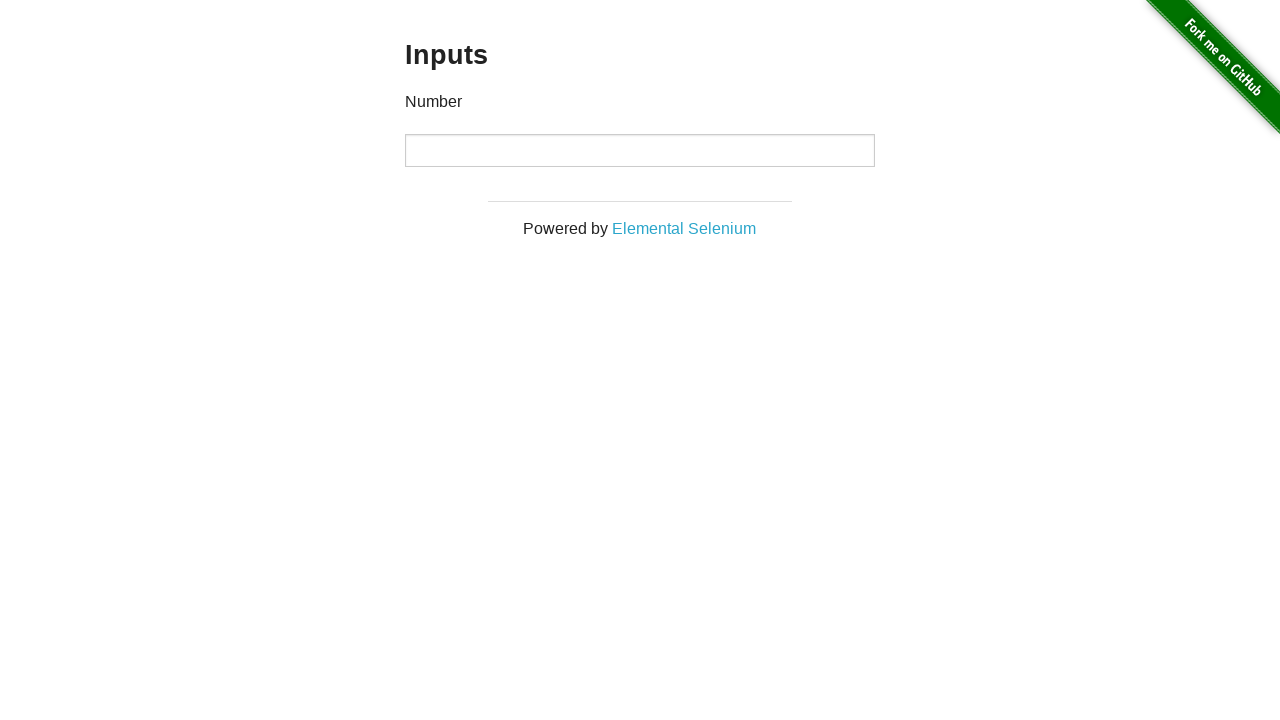

Attempted to type invalid characters 'abc' into the number input field on xpath=//input
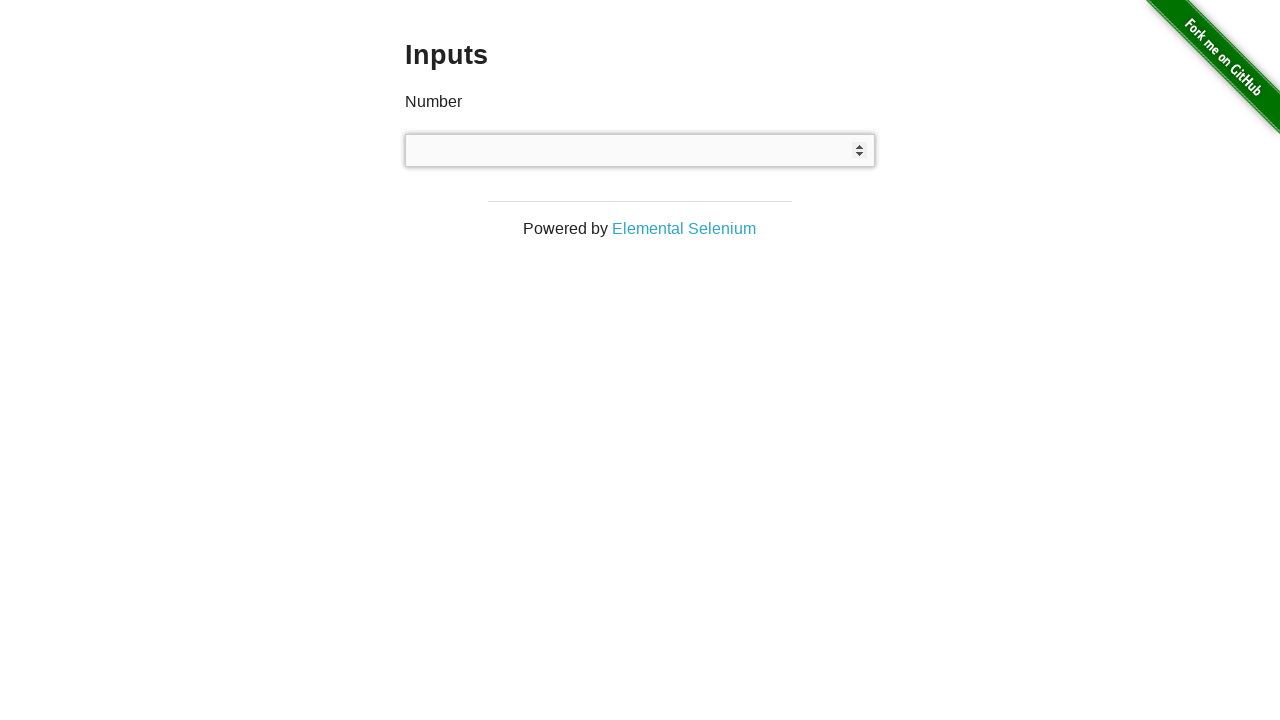

Verified that invalid characters 'abc' were rejected by the number input field
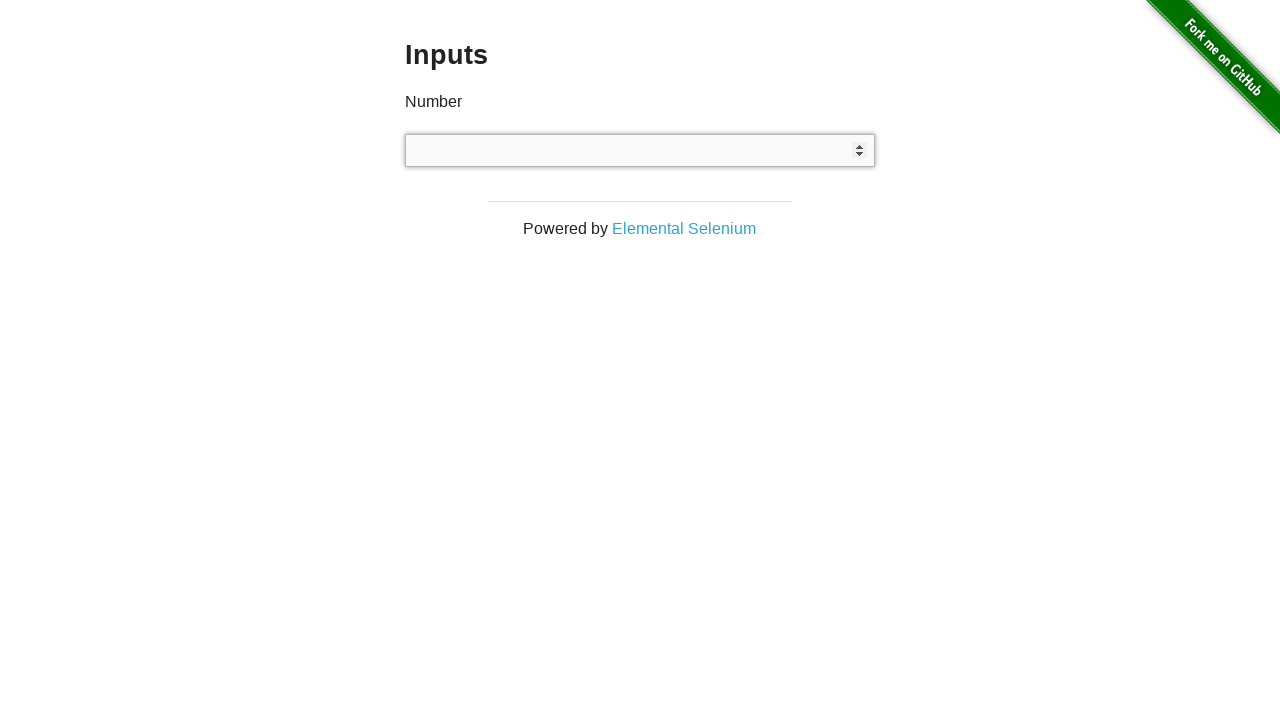

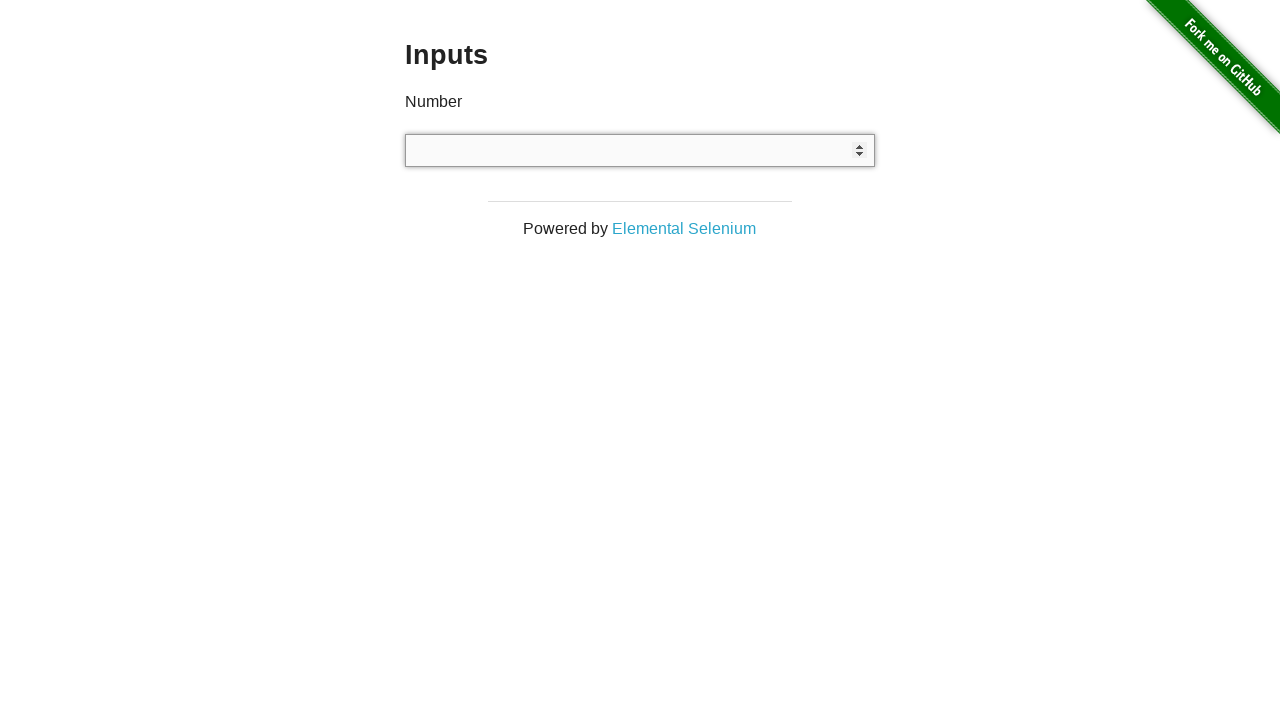